Adds a product with black color to cart and verifies the color is correctly displayed in the cart

Starting URL: https://advantageonlineshopping.com

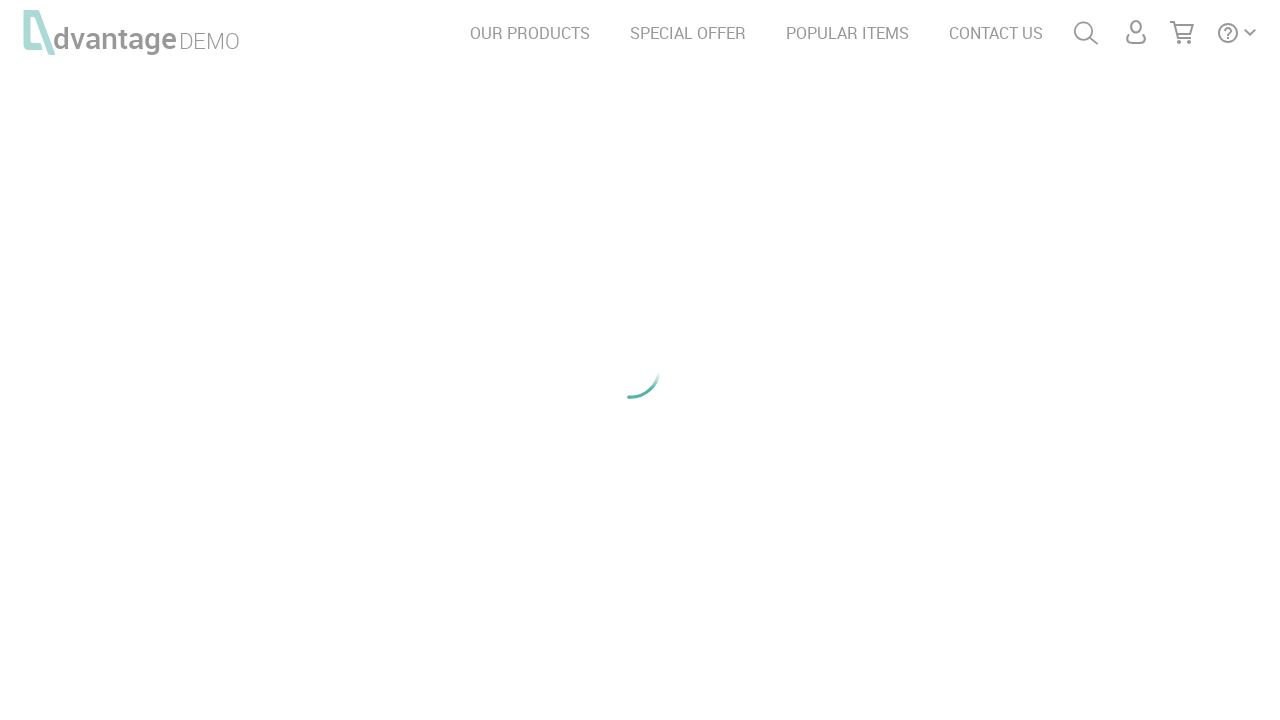

Waited for special offer button to be visible
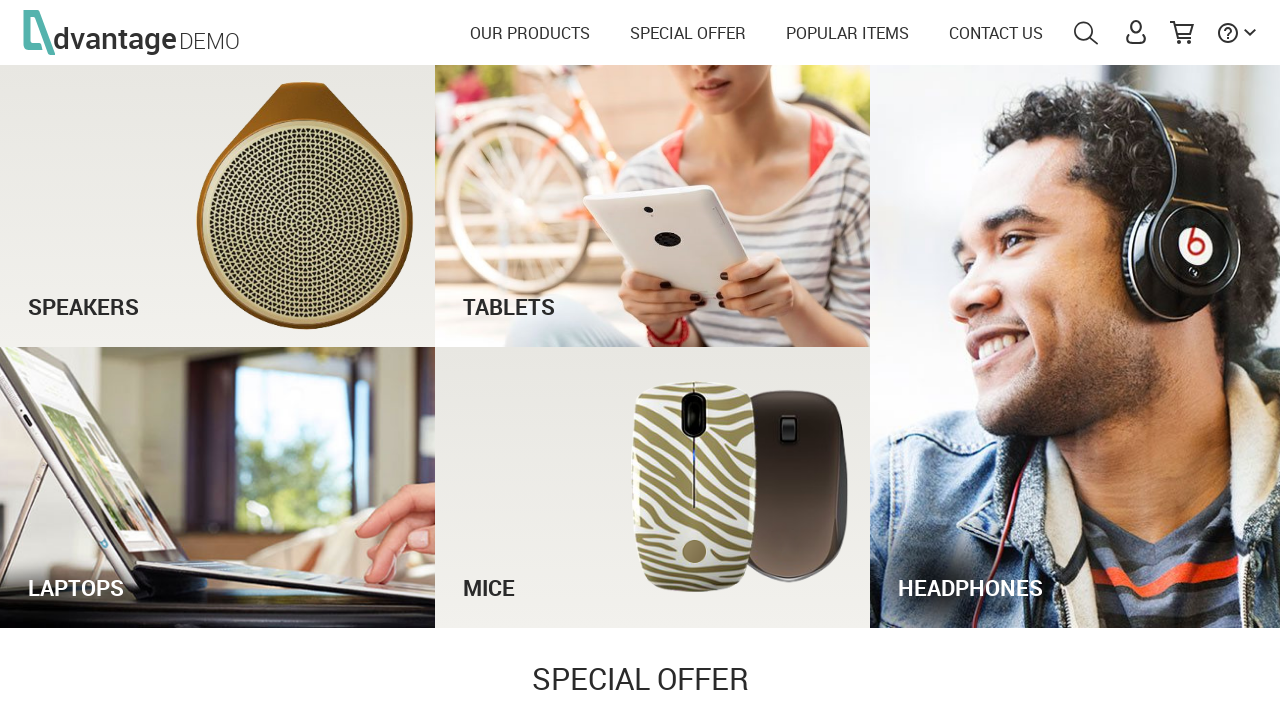

Clicked special offer button at (952, 360) on #see_offer_btn
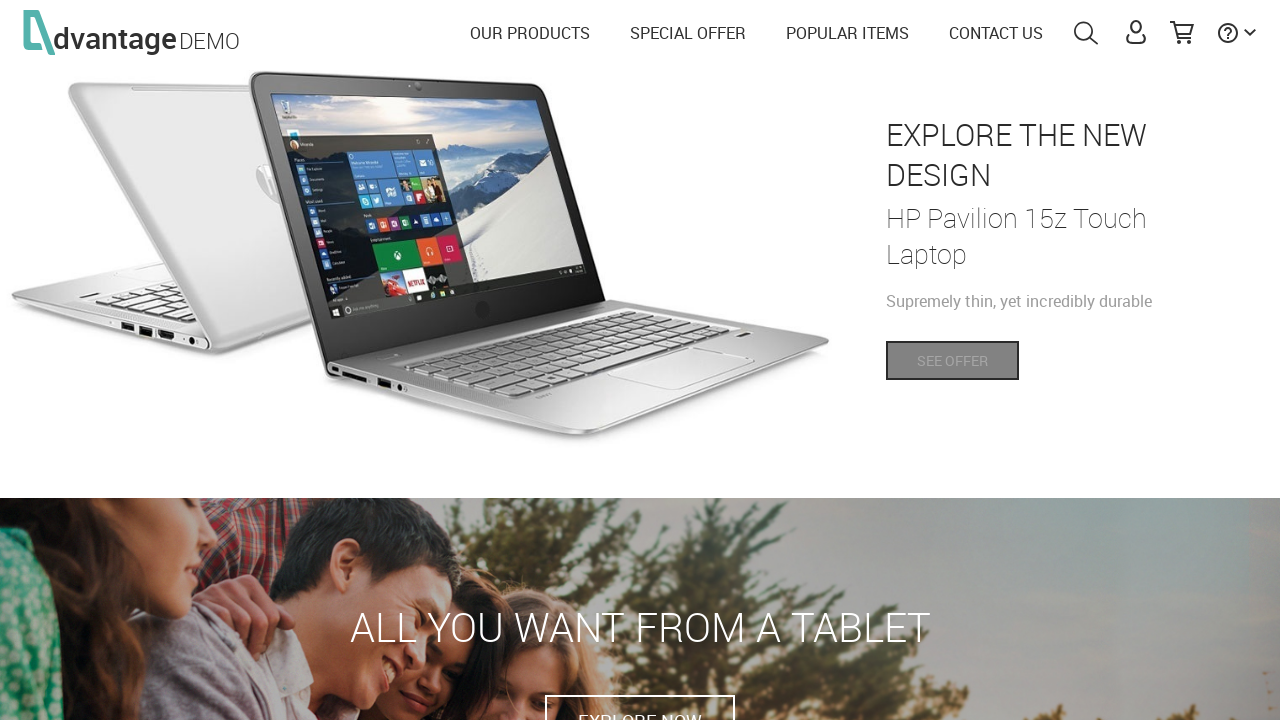

Waited for black color option to be visible
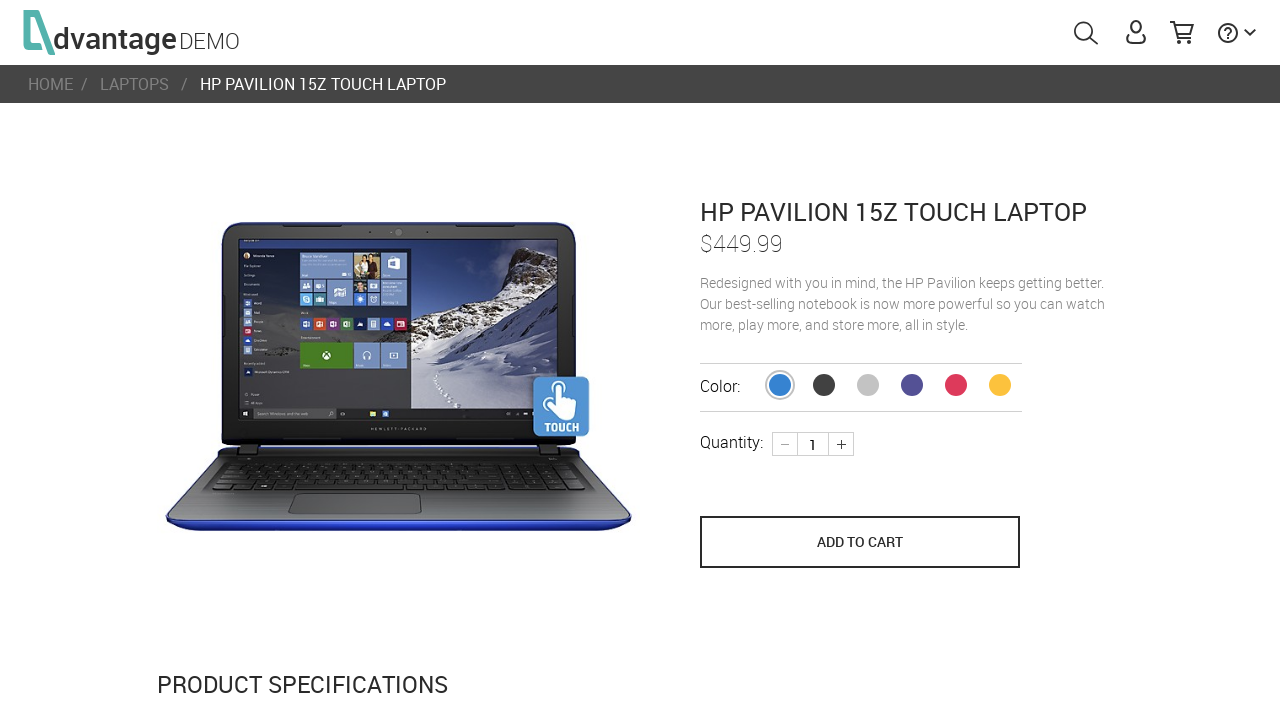

Clicked black color option at (824, 385) on span.bunny.productColor.ng-scope.BLACK
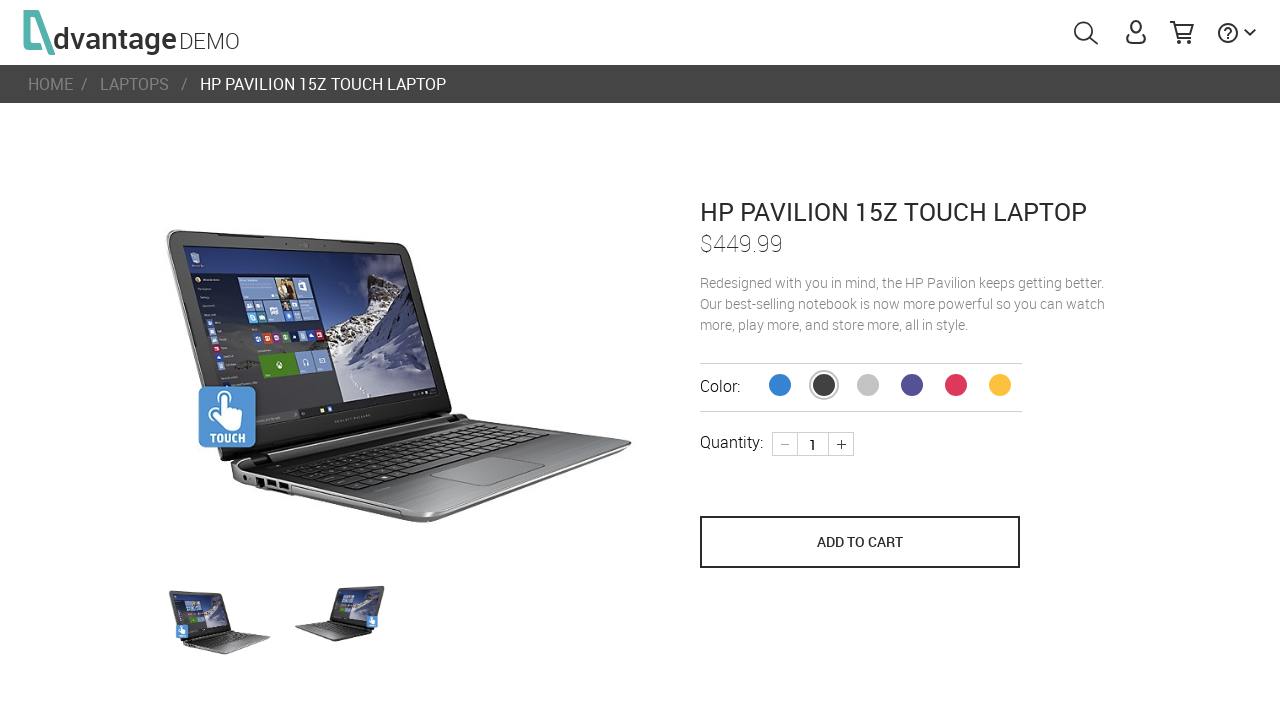

Waited for add to cart button to be visible
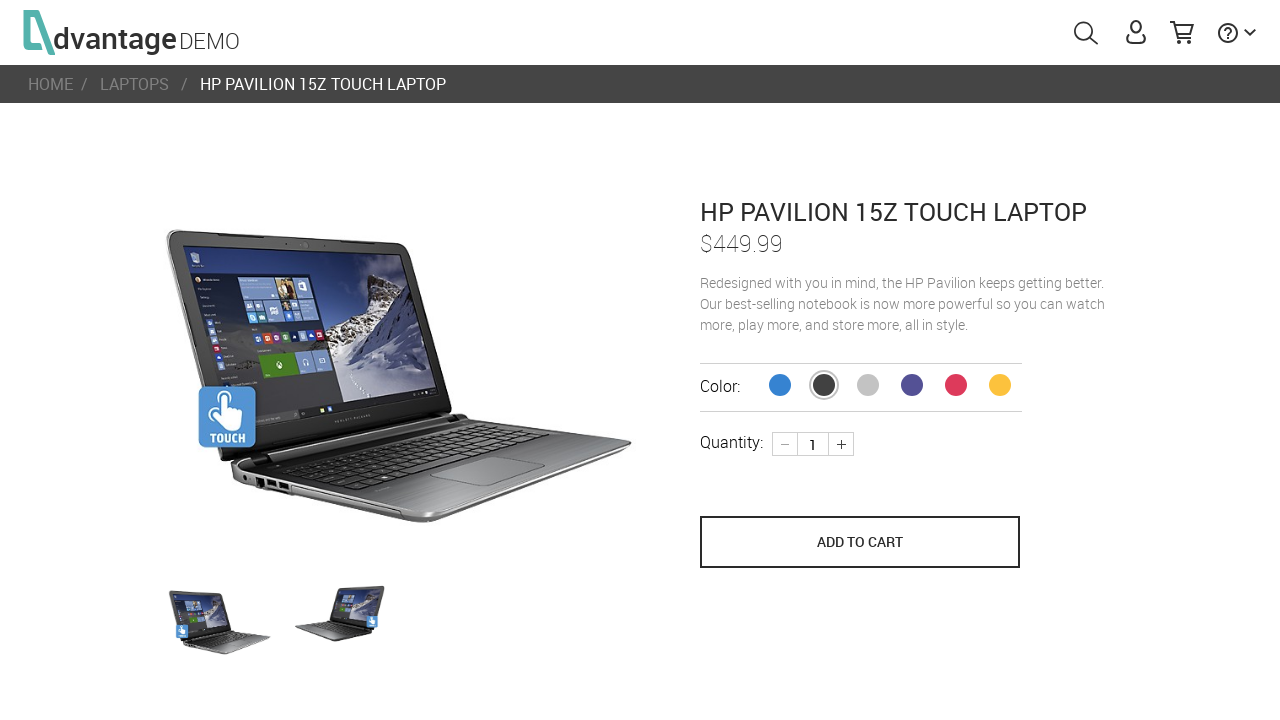

Clicked add to cart button at (860, 542) on button[name='save_to_cart']
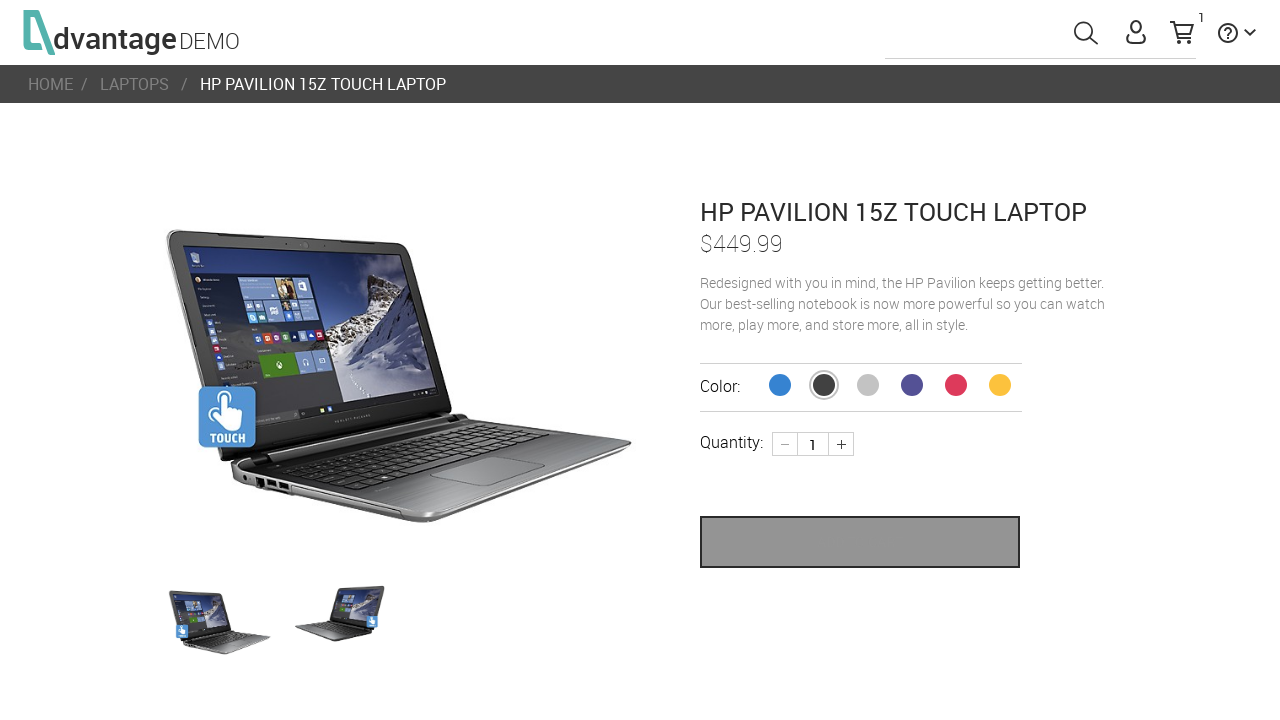

Waited for cart menu to be available
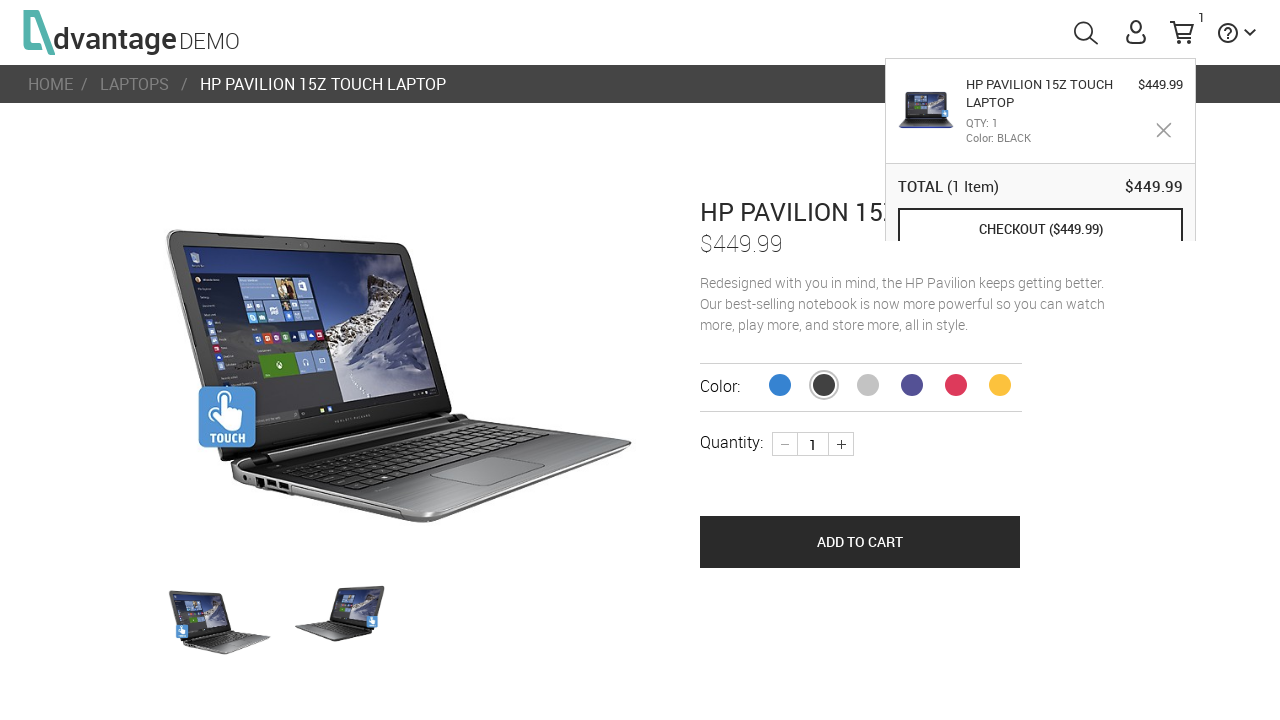

Clicked cart menu to open it at (1182, 32) on #menuCart
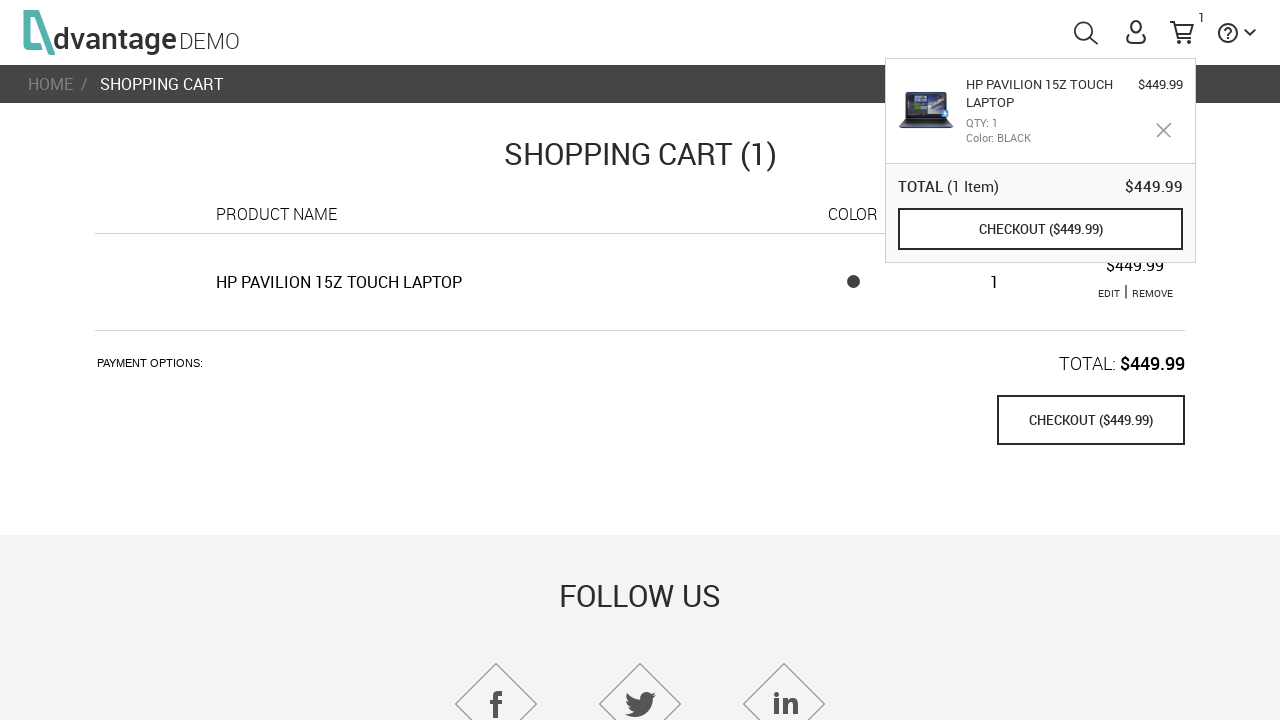

Verified black color is displayed in cart
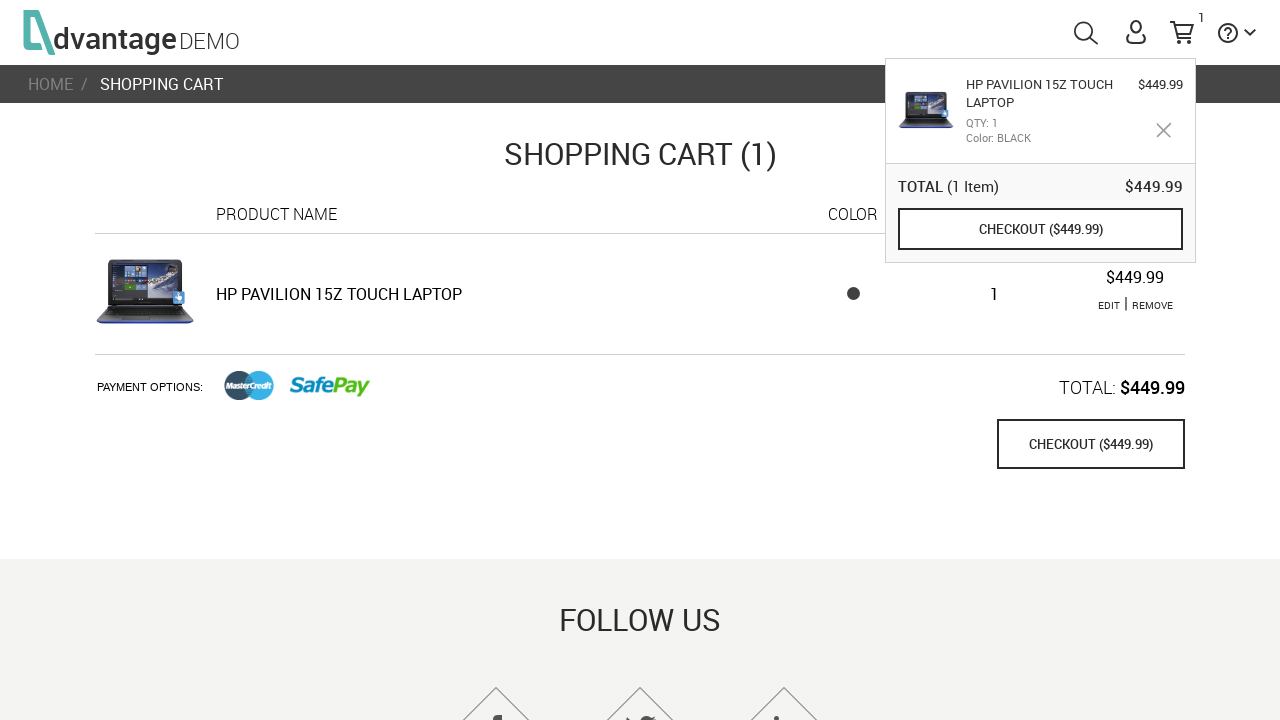

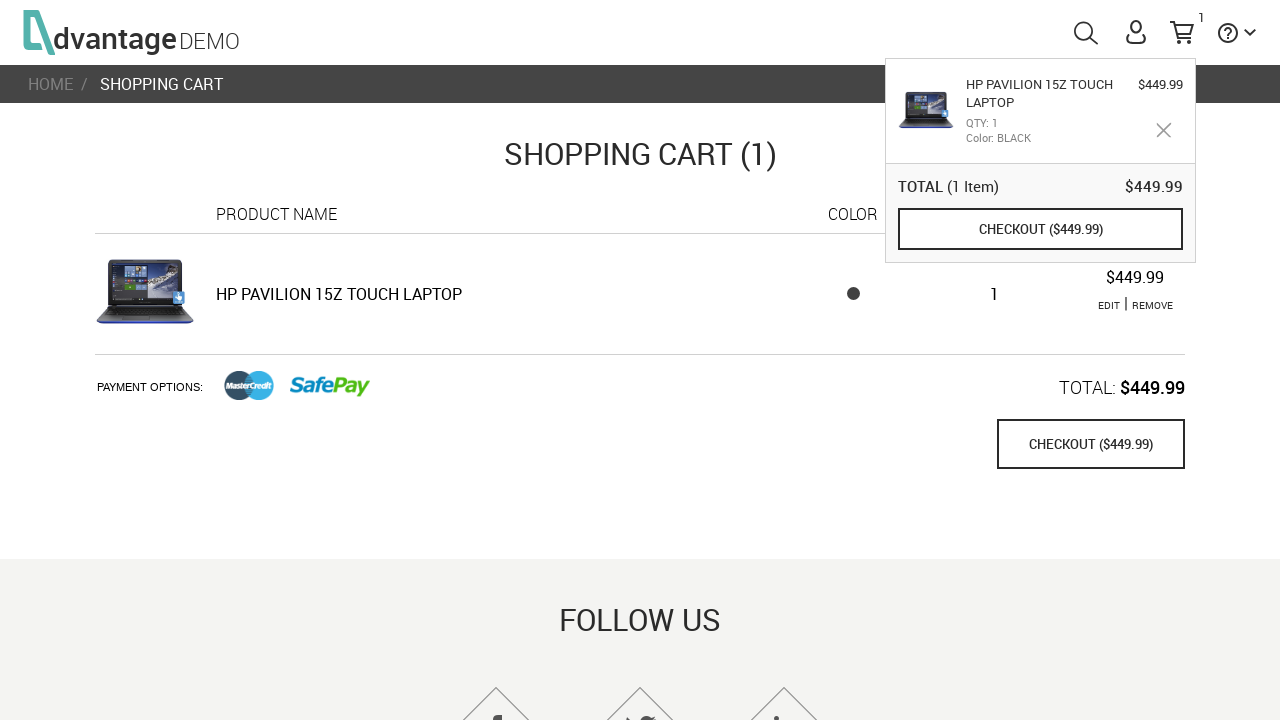